Tests handling multiple browser windows by clicking a link that opens a new window, switching to the new window, closing it, and switching back to the original window to verify the page content.

Starting URL: https://the-internet.herokuapp.com/windows

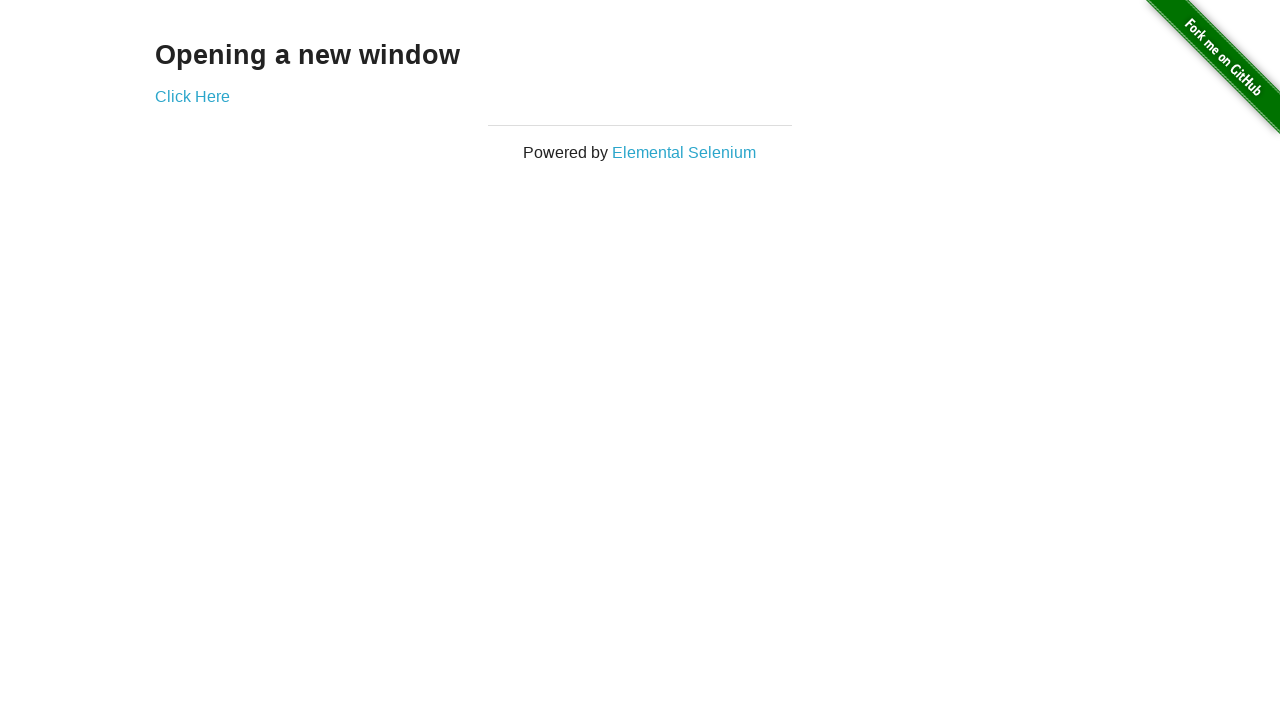

Clicked 'Click Here' link to open new window at (192, 96) on text=Click Here
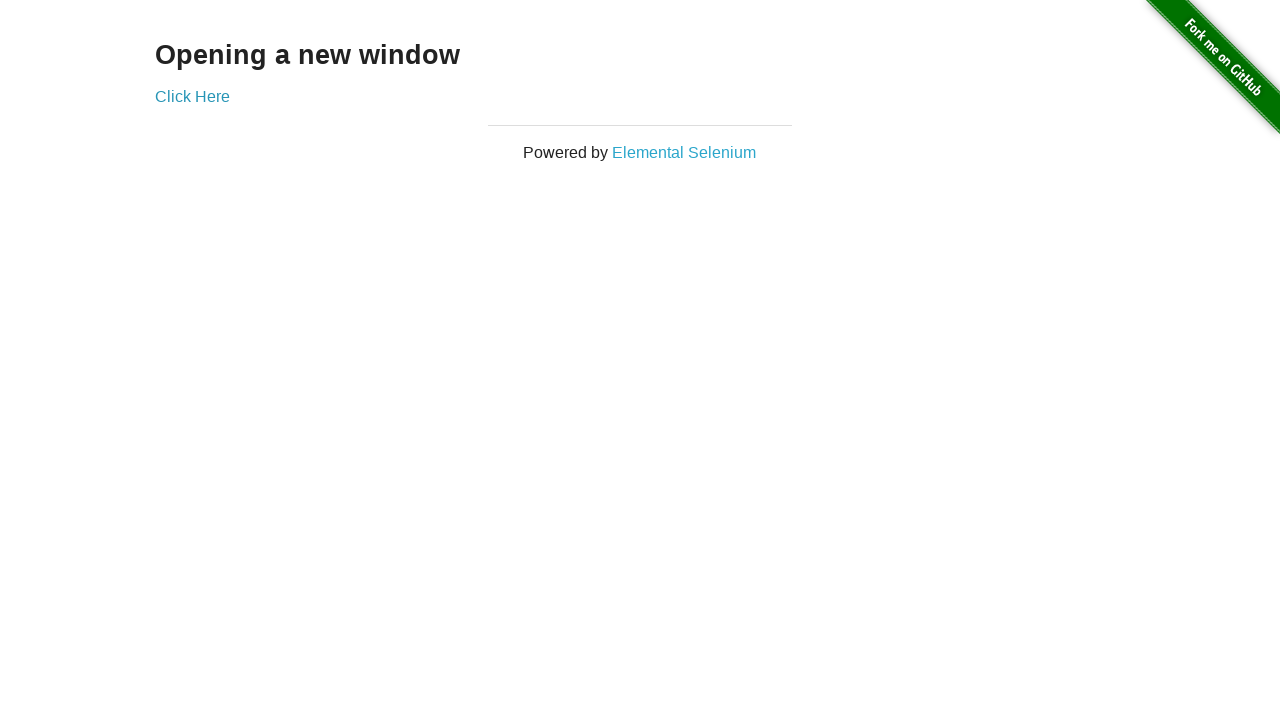

New window opened and captured at (192, 96) on text=Click Here
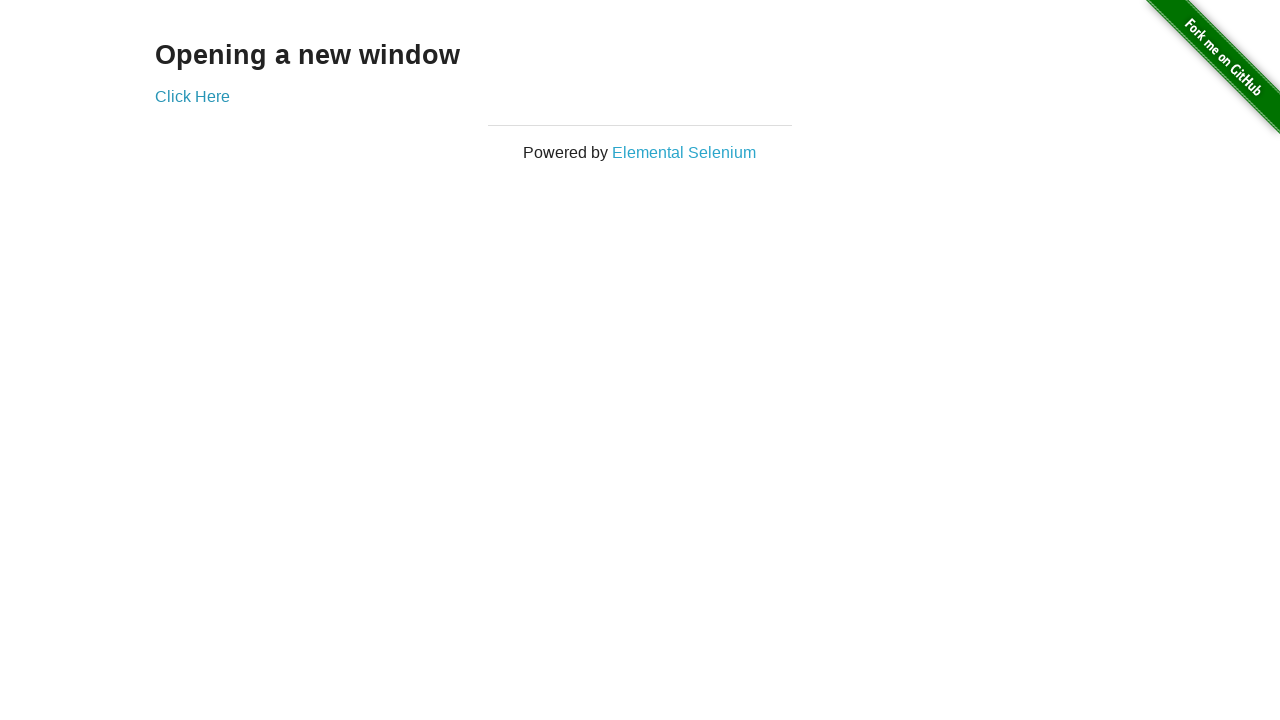

Retrieved new page object
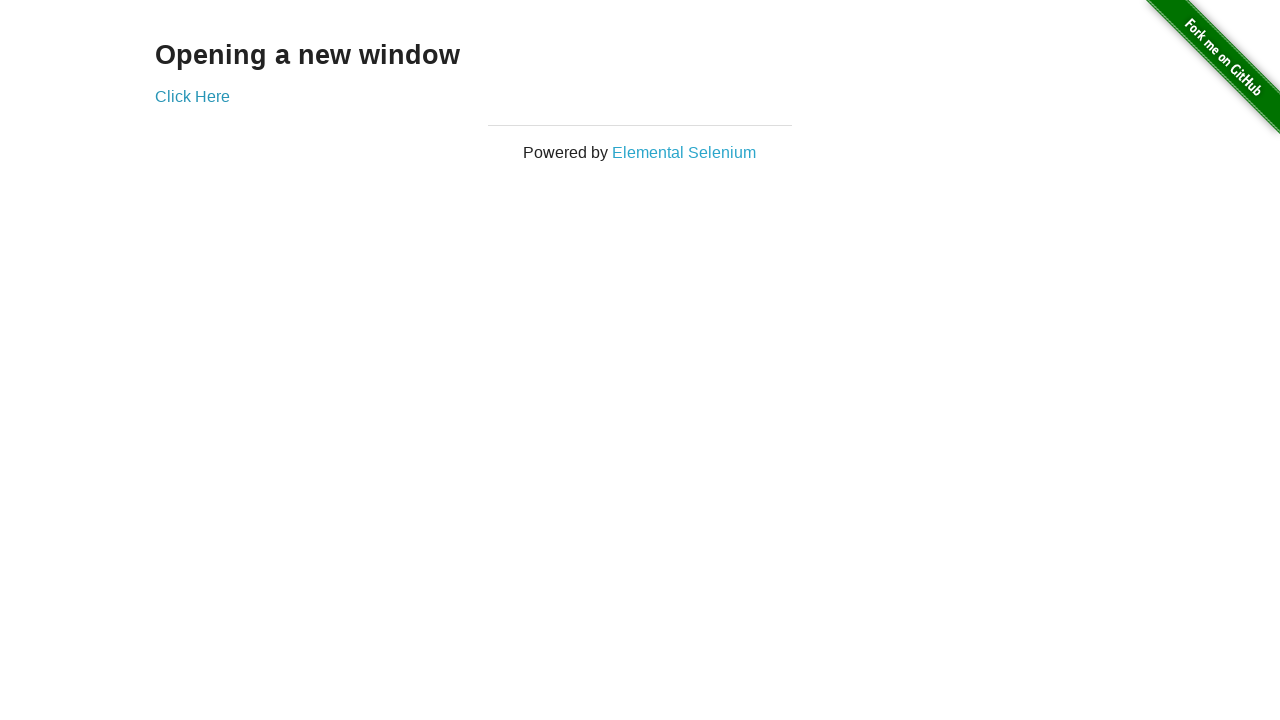

New page loaded and h3 element appeared
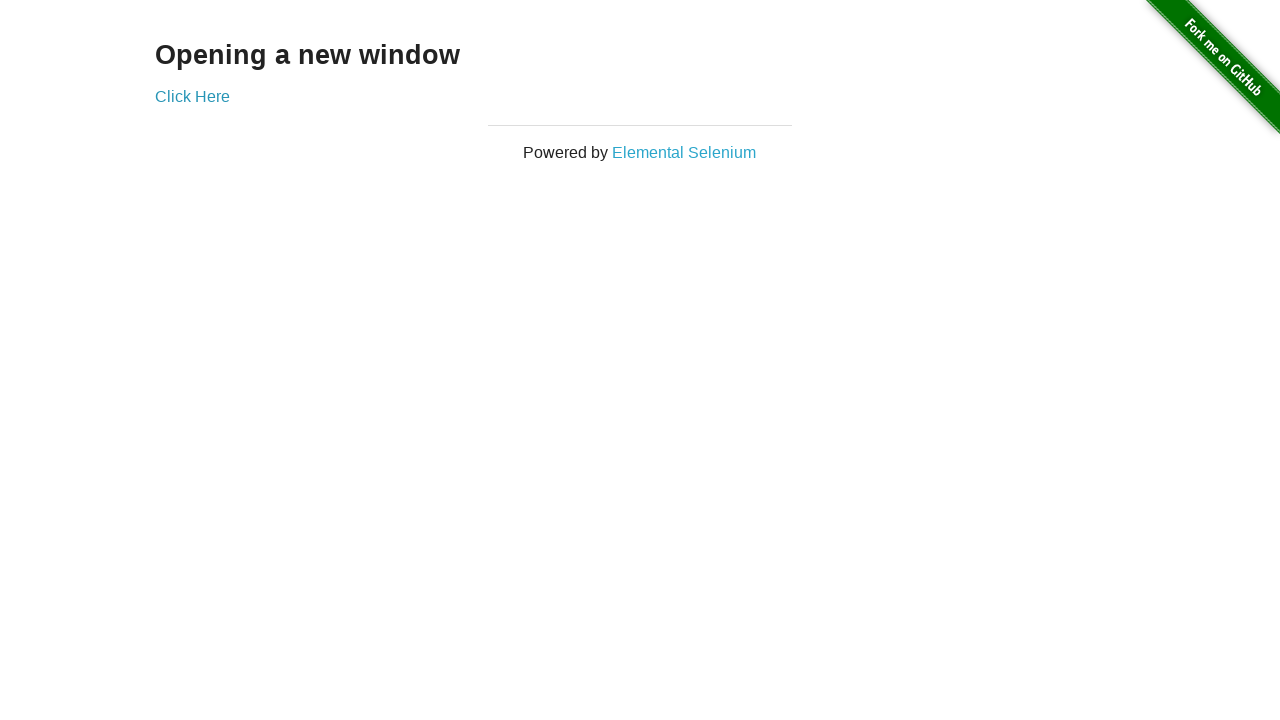

Closed new window
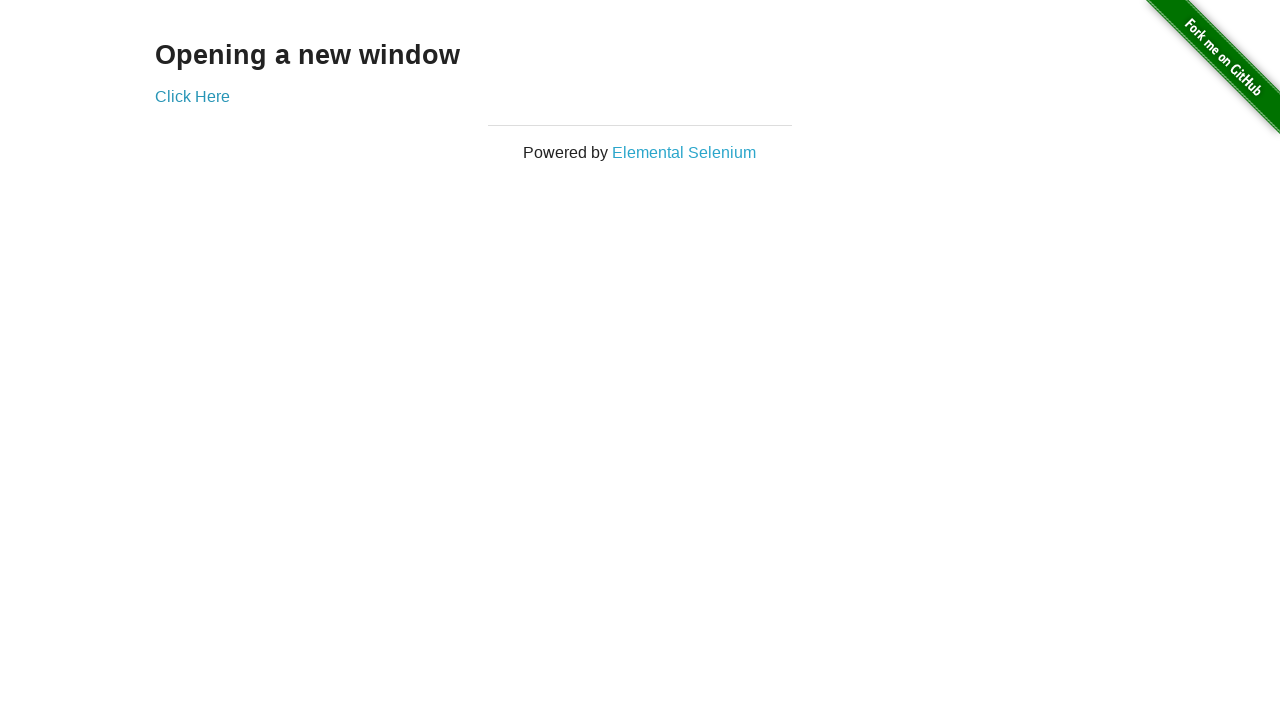

Switched back to original page, h3 element visible
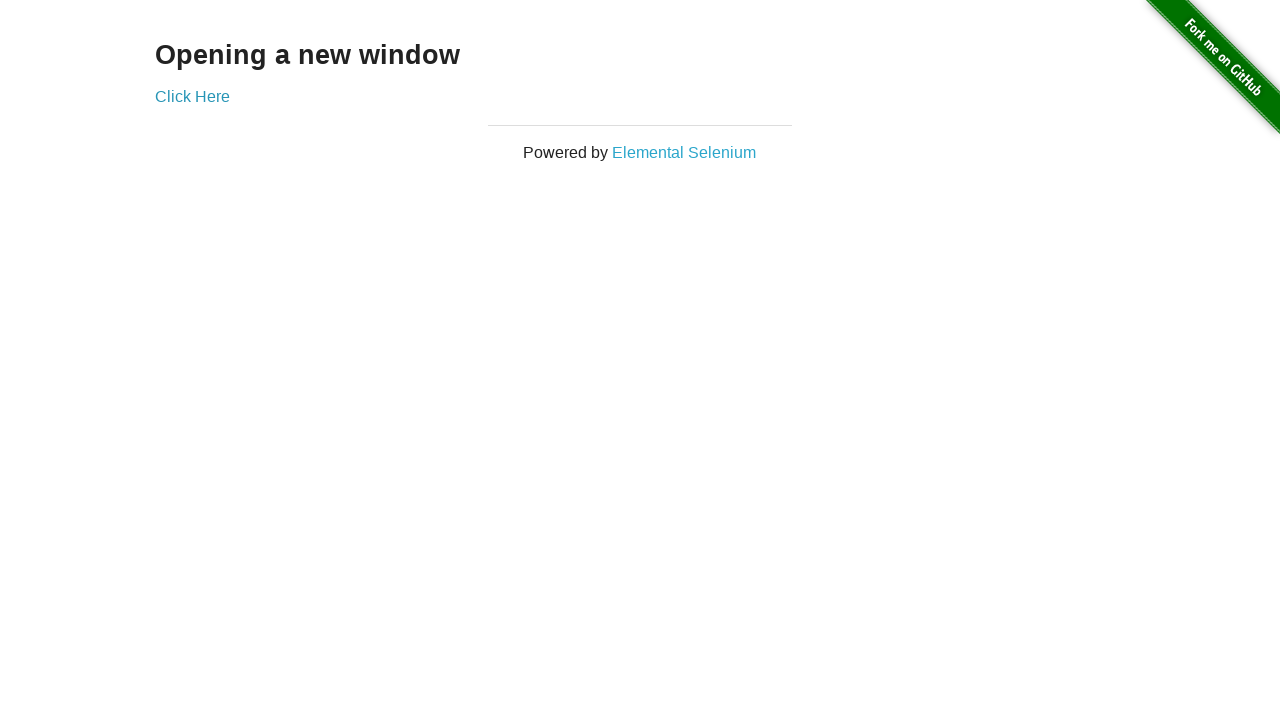

Retrieved h3 text content from original page
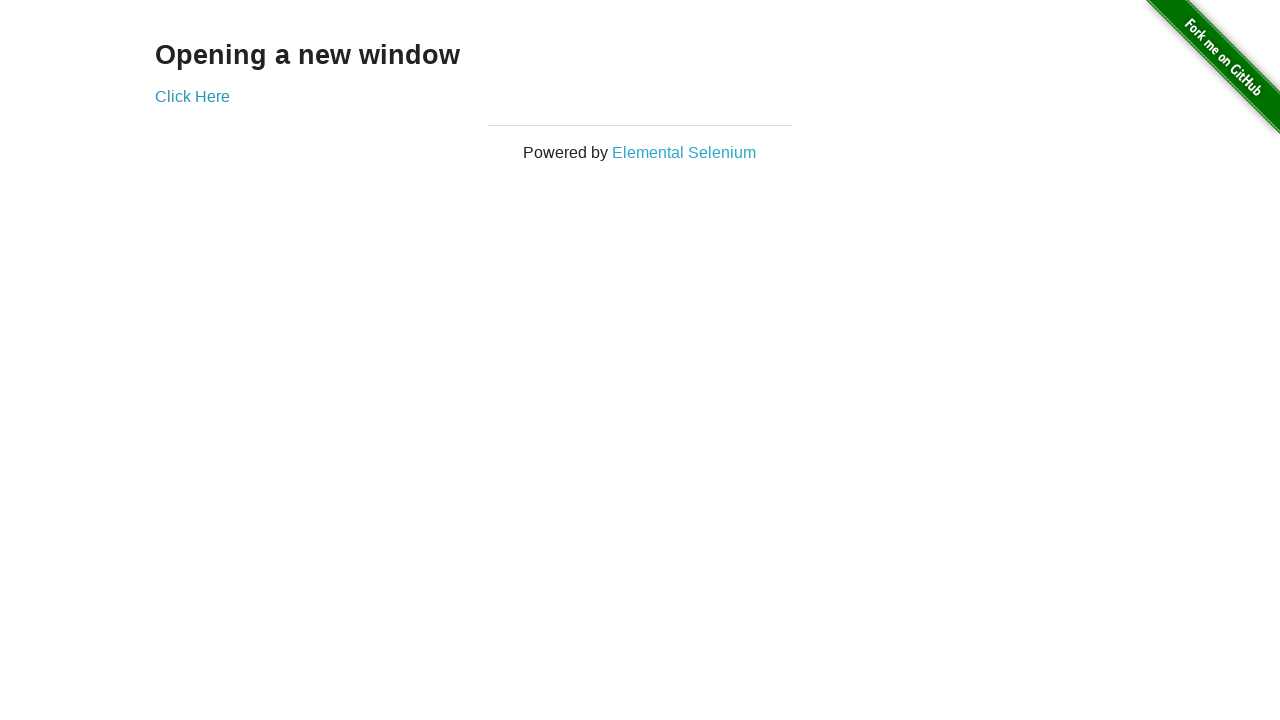

Verified h3 text equals 'Opening a new window'
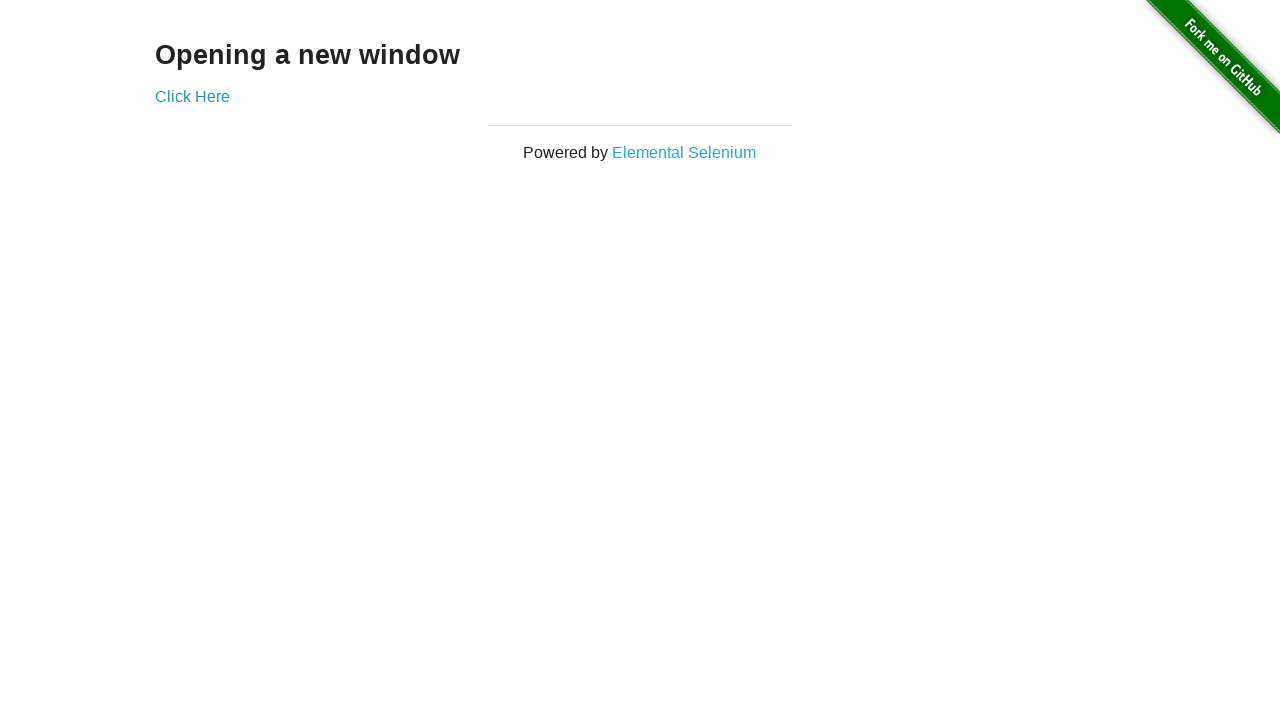

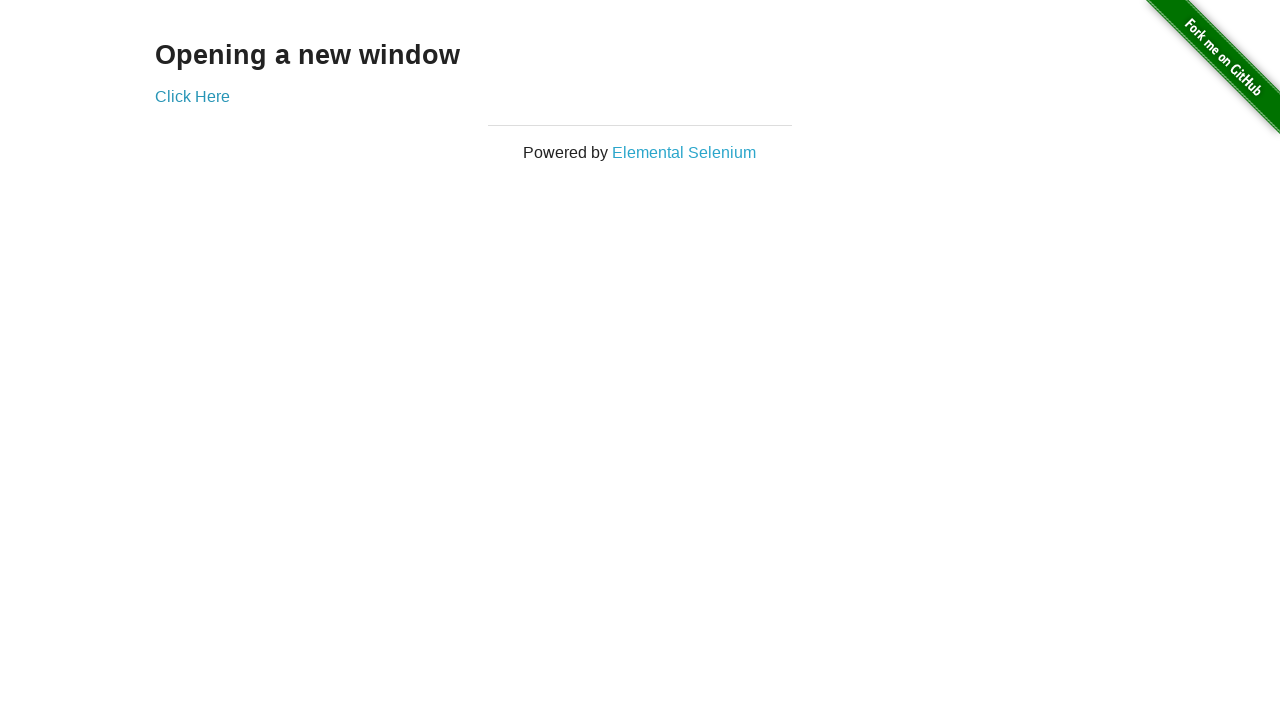